Tests the care facility search functionality on the Japanese MHLW website by navigating through the search flow: clicking the search link, selecting search options, checking a care type checkbox, selecting a city filter, and submitting the search to view results.

Starting URL: https://www.kaigokensaku.mhlw.go.jp/27/index.php

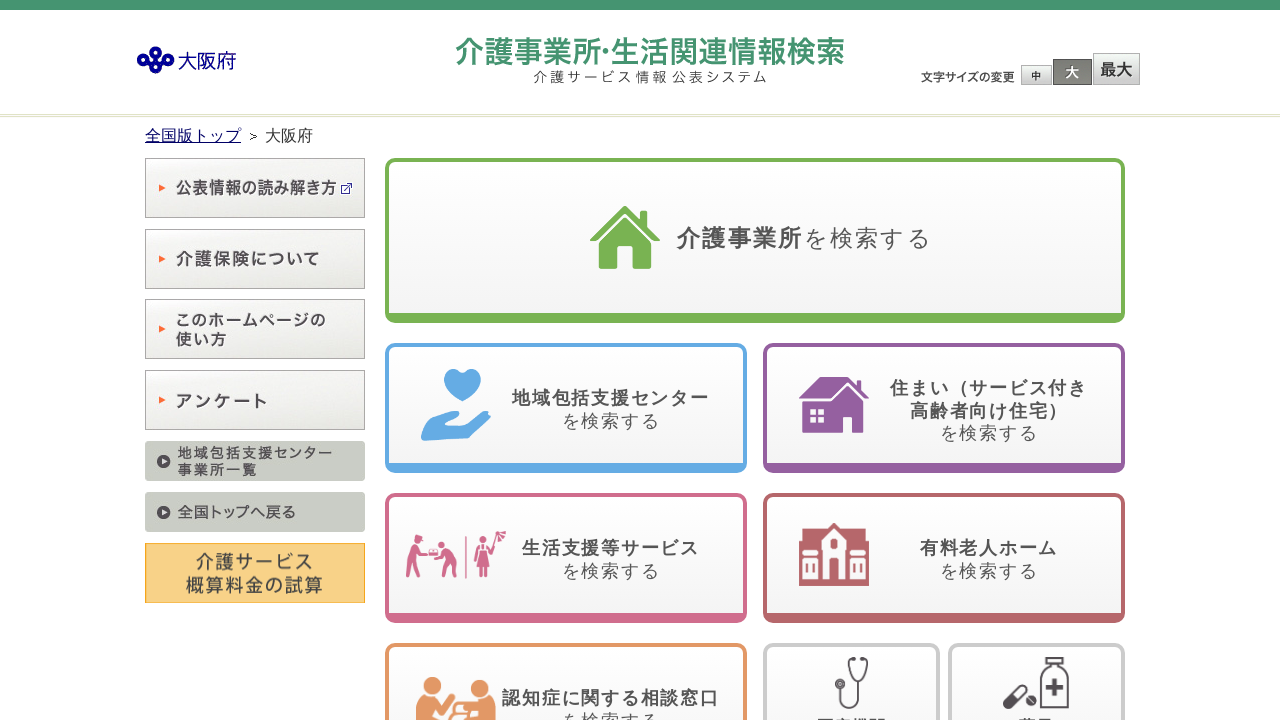

Clicked 'Search for care facilities' link at (755, 237) on text=介護事業所を検索する
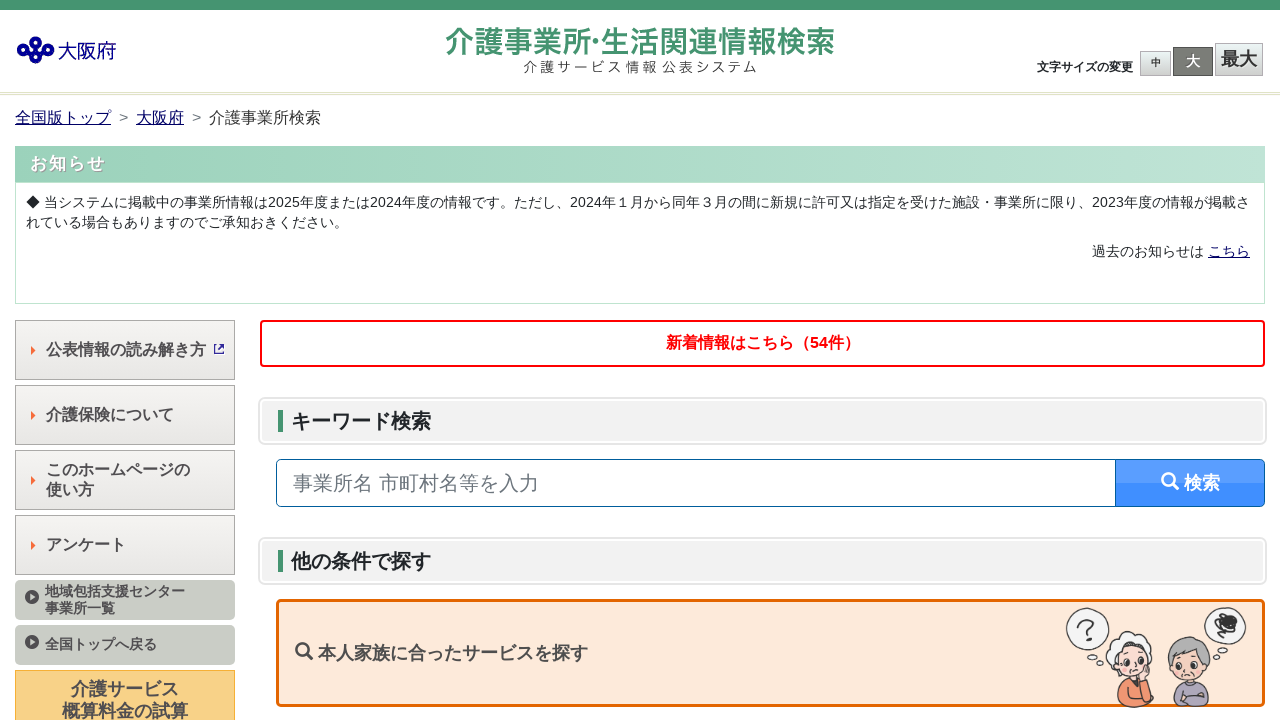

Clicked recommended search menu option at (770, 360) on #osusumeMenu2
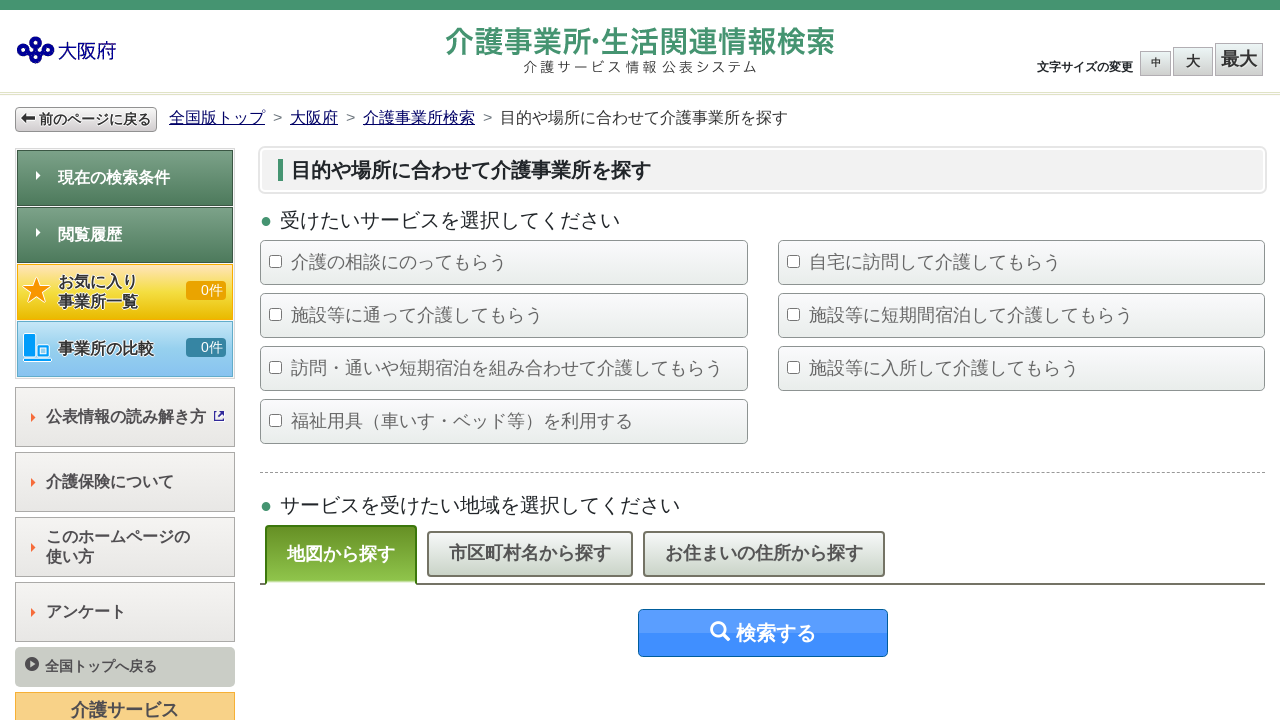

Checked care type checkbox (value='1') at (276, 261) on input[type='checkbox'][value='1']
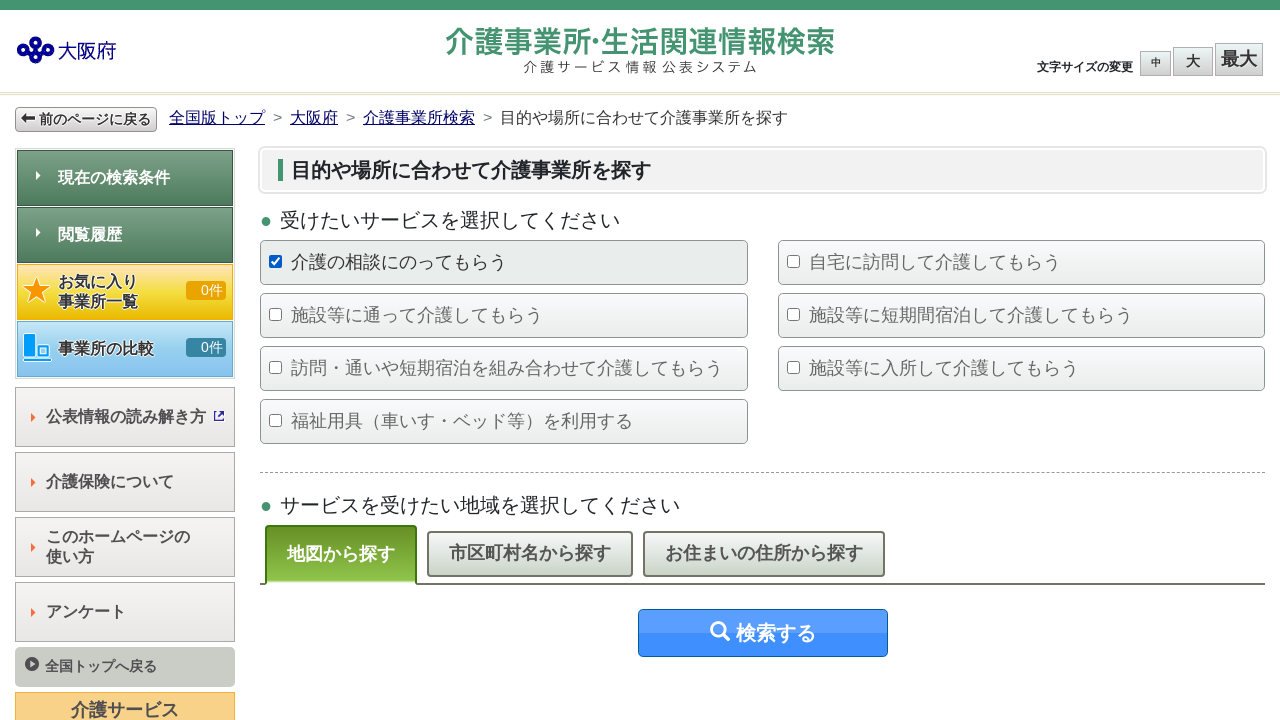

Clicked 'Search by city/town name' link at (530, 554) on text=市区町村名から探す
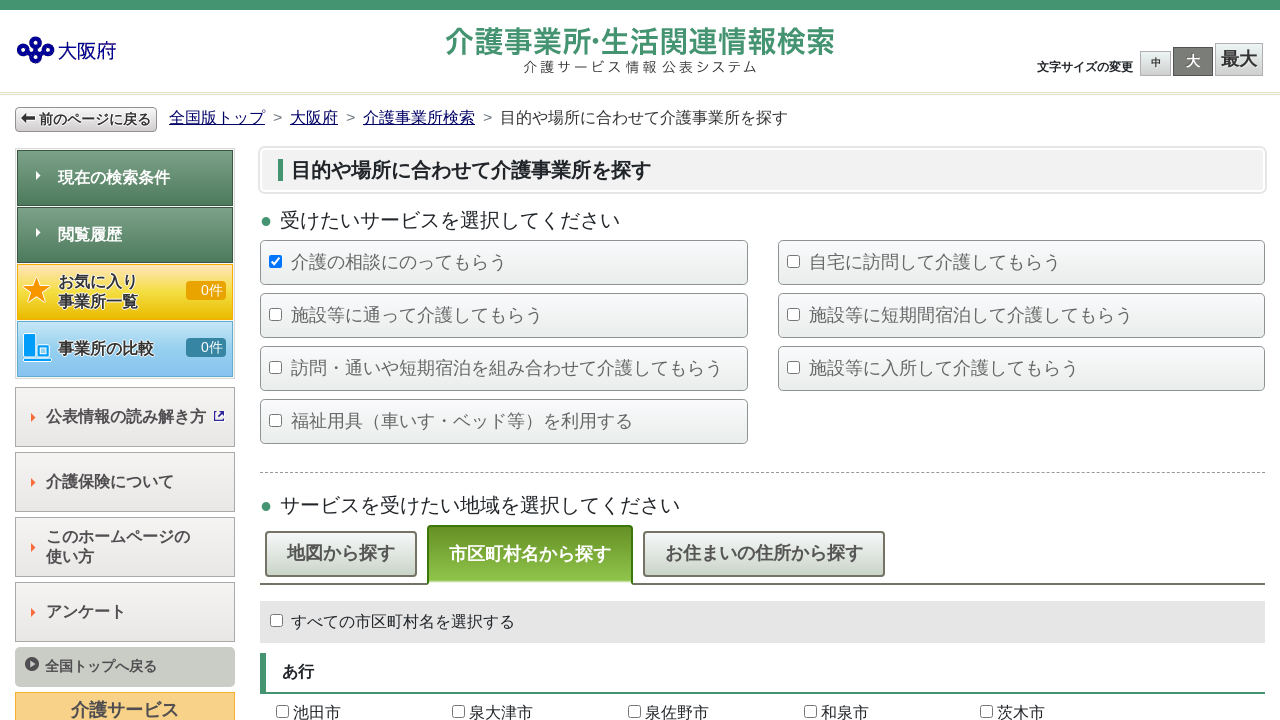

Checked city filter checkbox (value='272299') at (634, 360) on input[type='checkbox'][value='272299']
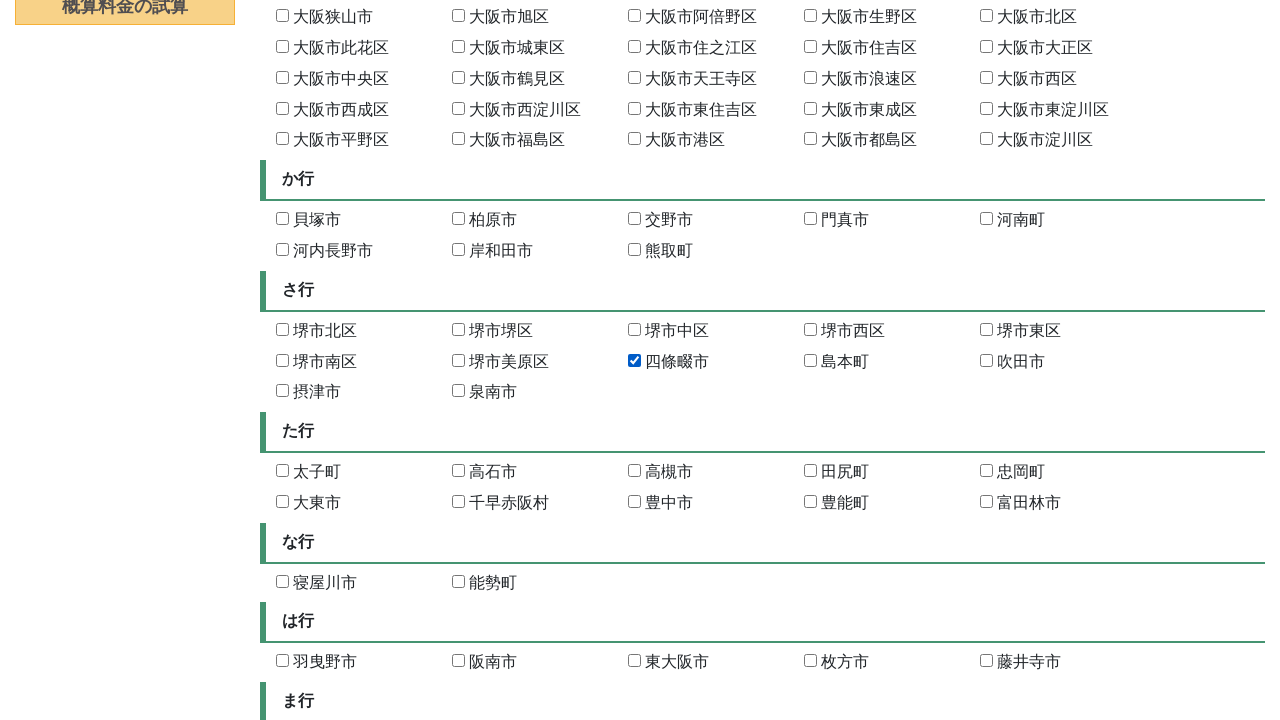

Clicked search button to execute search at (762, 484) on .btn.btn-primary.btn-lg.btn-search.searchButton
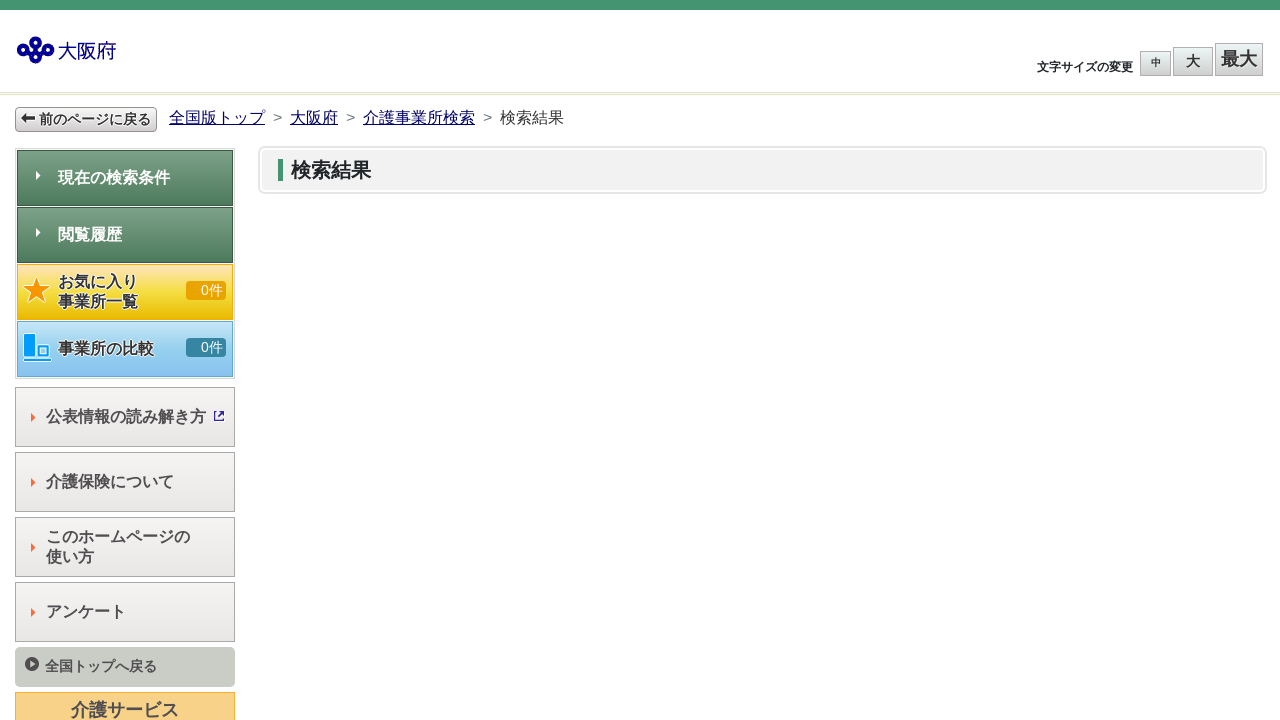

Waited for search results to load
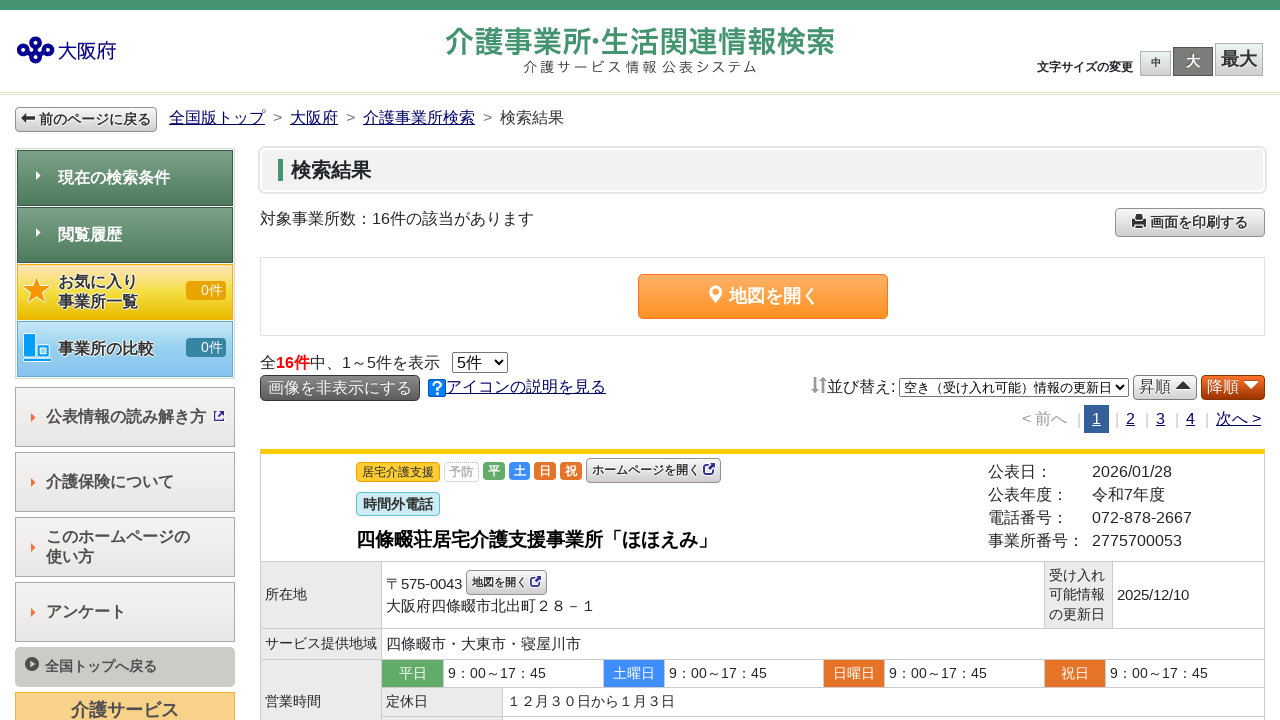

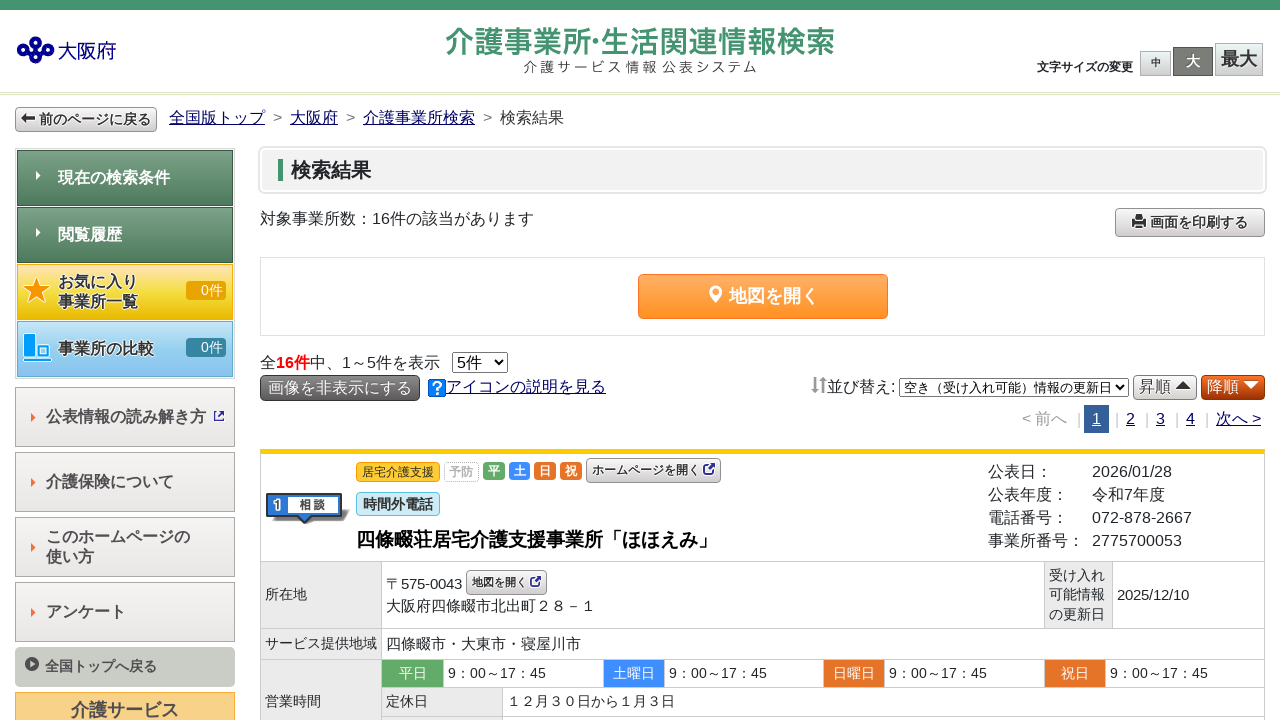